Tests AJAX functionality by clicking a button and waiting for data to load asynchronously

Starting URL: http://uitestingplayground.com/ajax

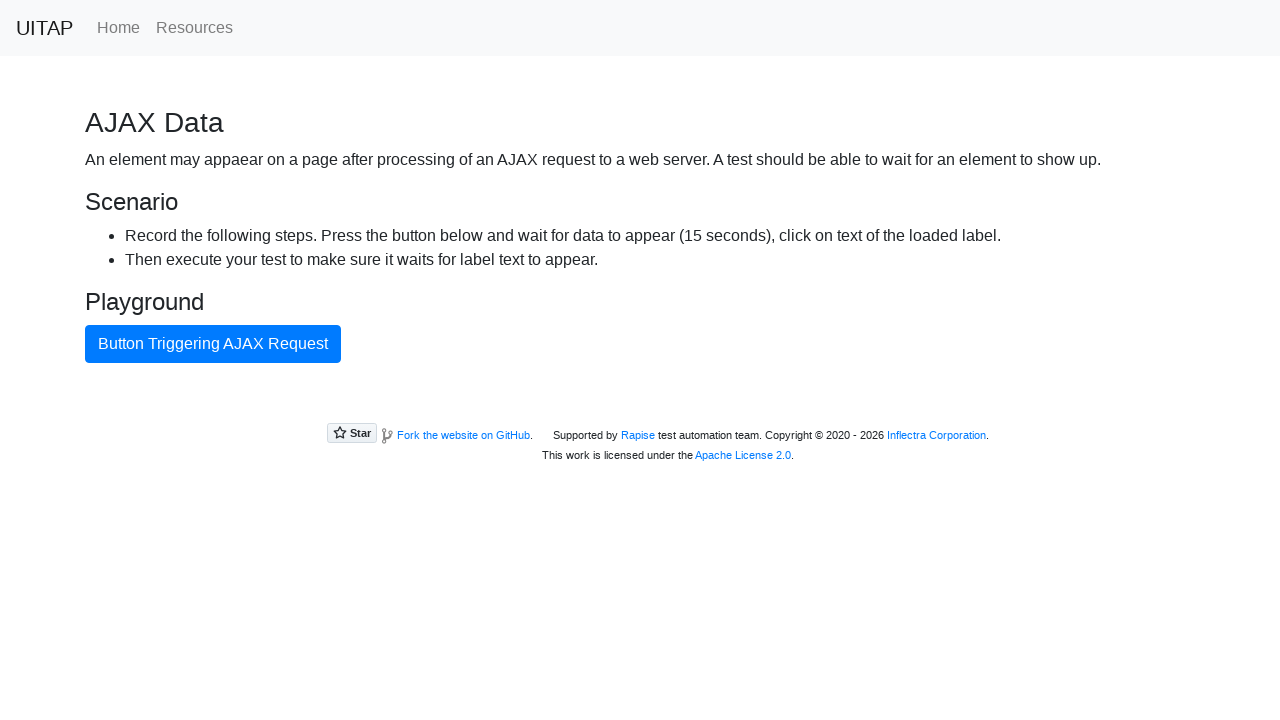

Clicked AJAX button to trigger asynchronous data load at (213, 344) on #ajaxButton
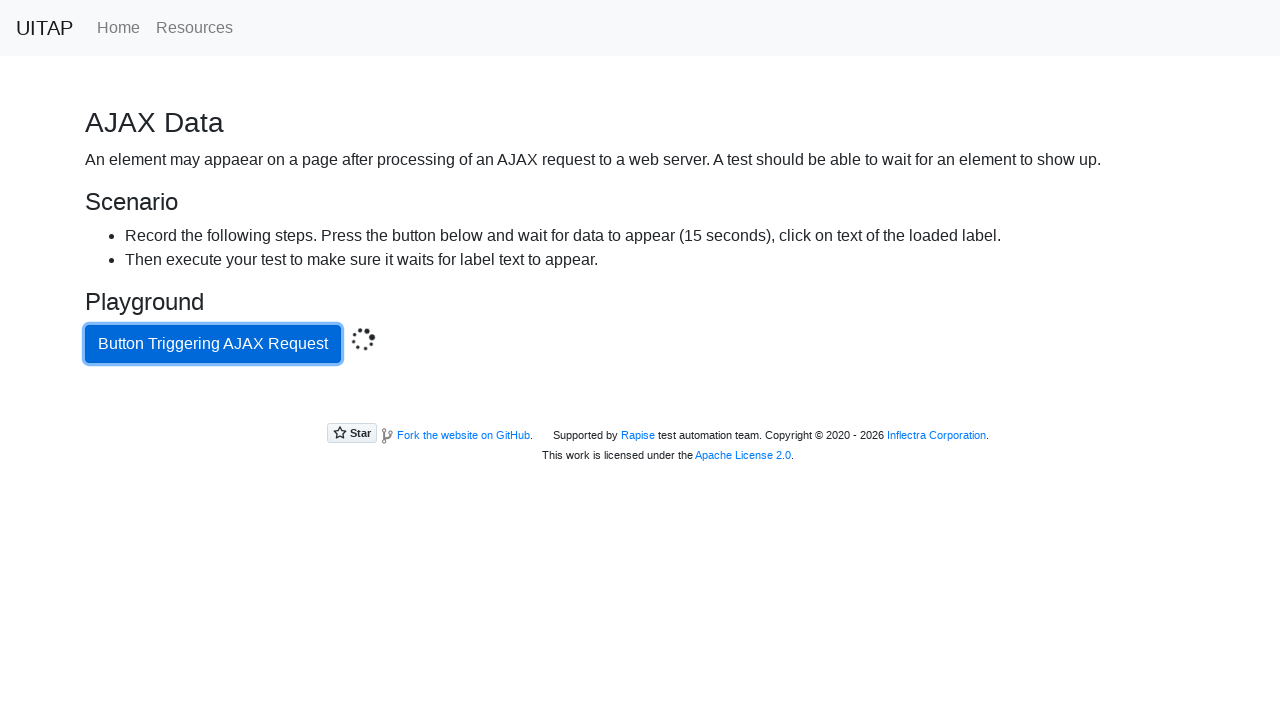

AJAX data loaded successfully and success element appeared
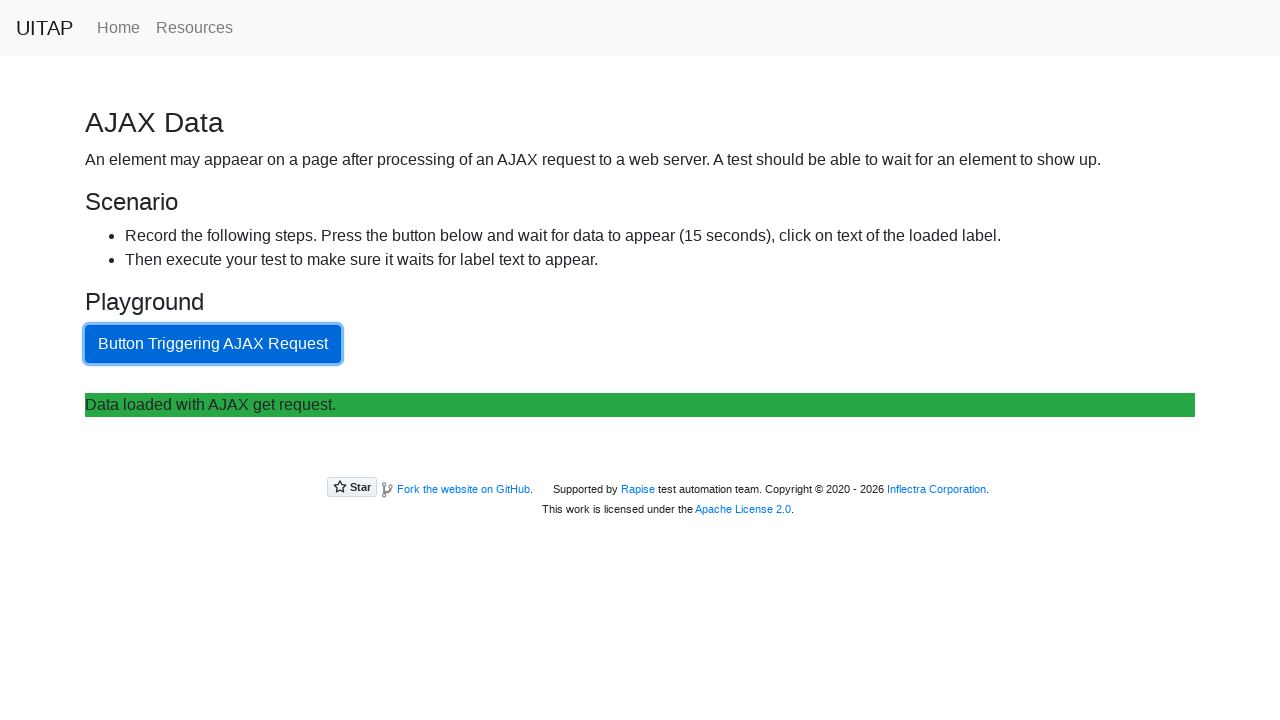

Clicked on the success element at (640, 405) on .bg-success
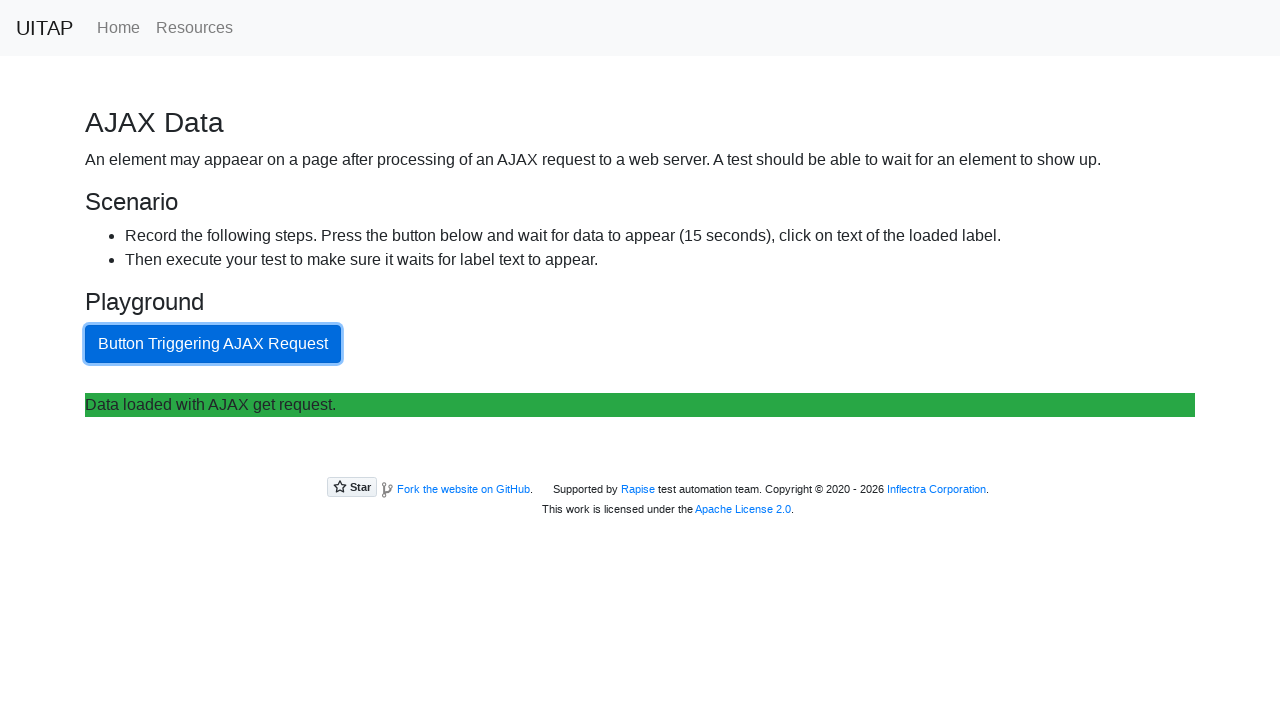

Verified that success element contains expected text 'Data loaded with AJAX get request.'
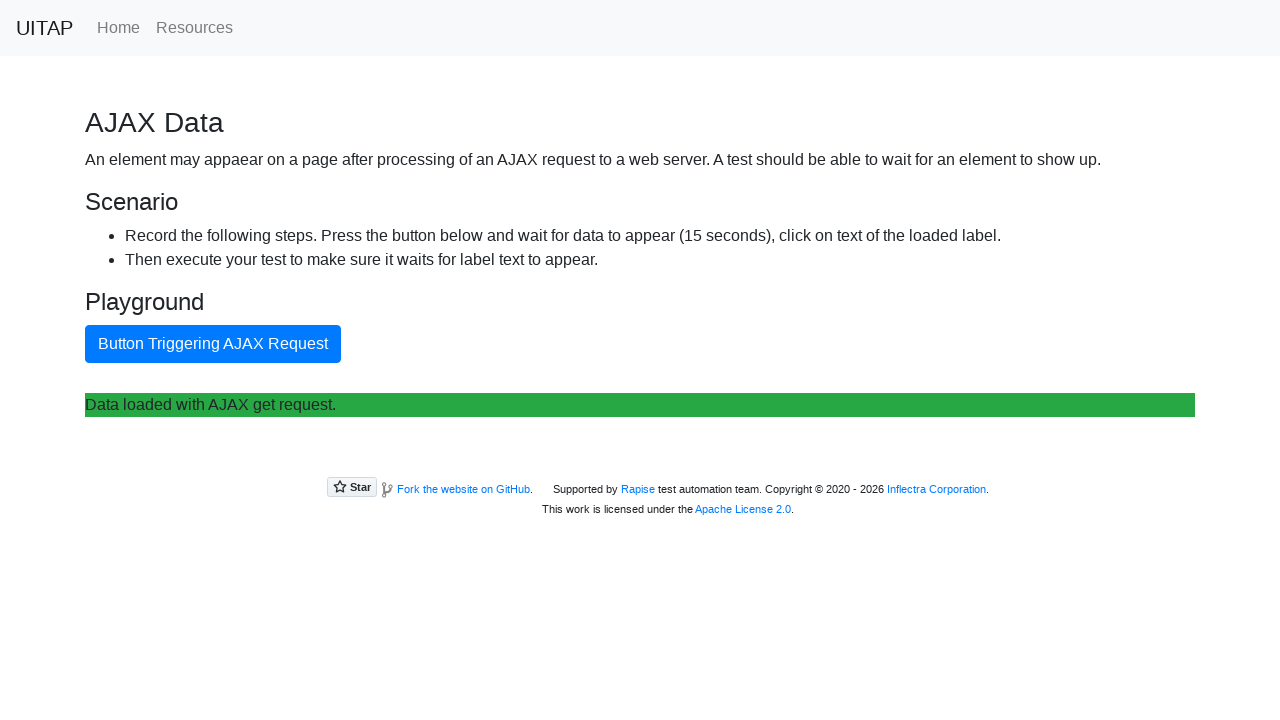

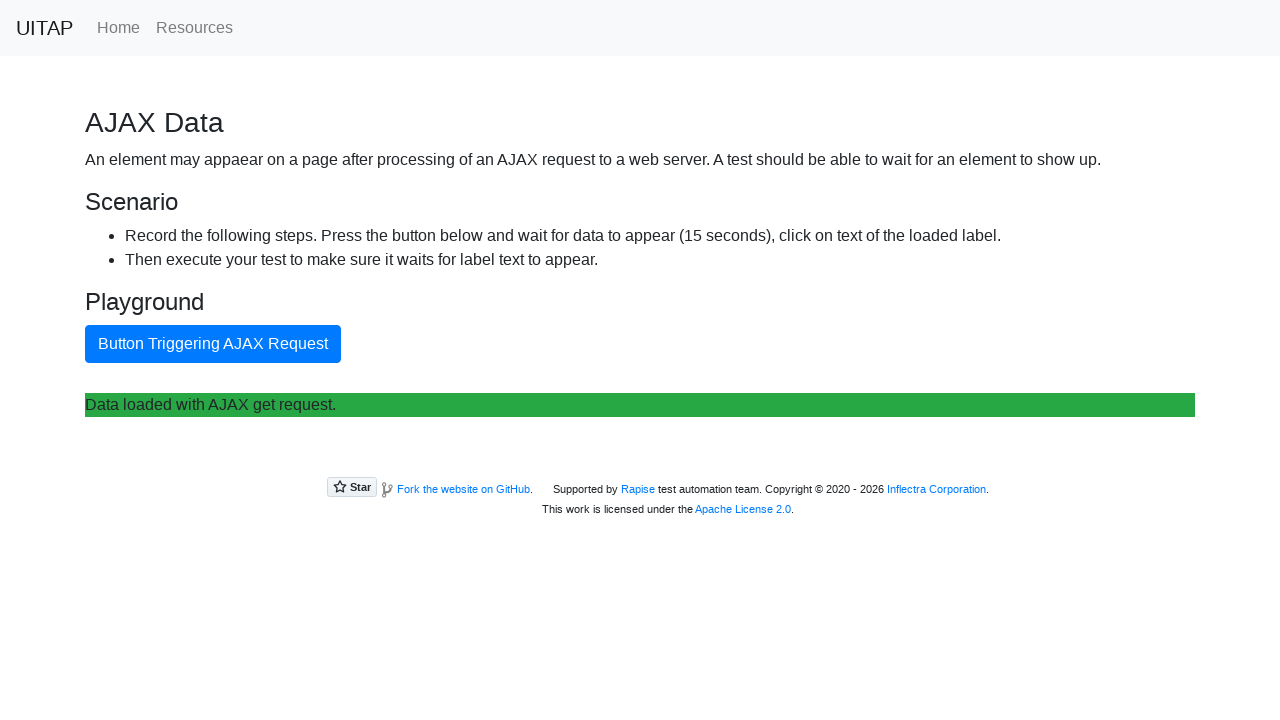